Tests dropdown selection functionality by selecting USD currency from a dropdown menu and verifying the selection

Starting URL: https://rahulshettyacademy.com/dropdownsPractise/

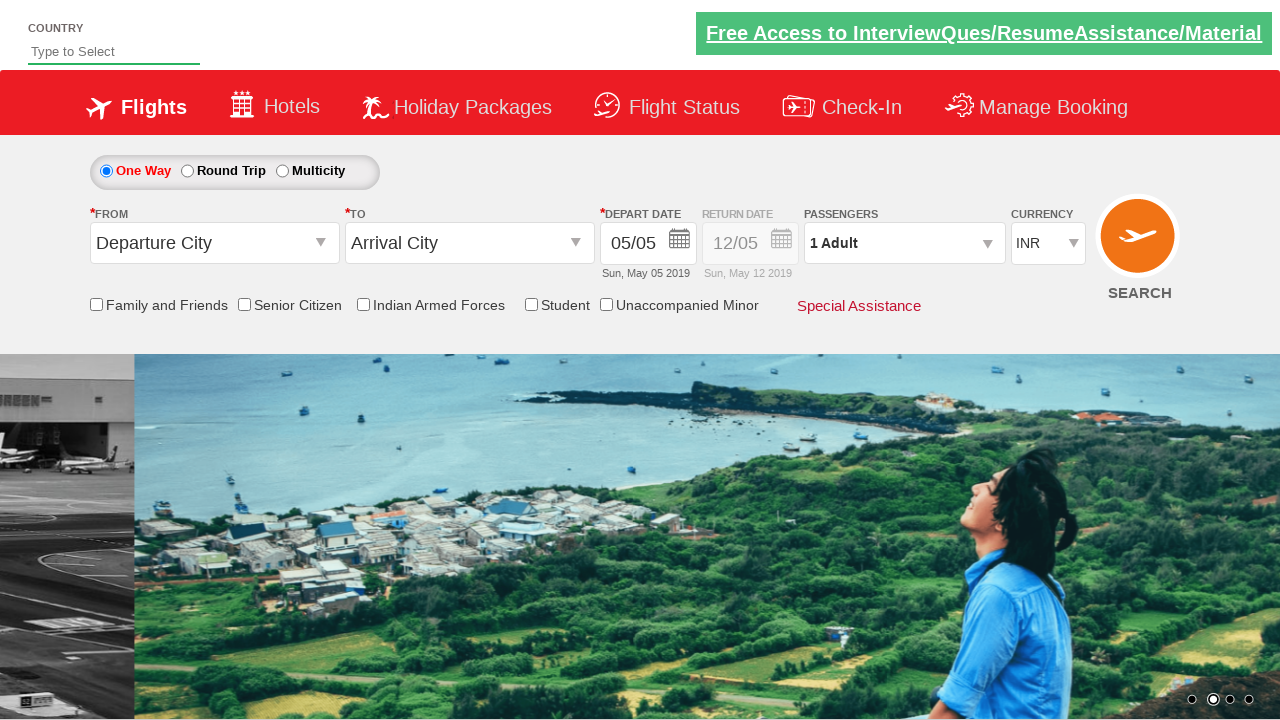

Navigated to dropdown practice page
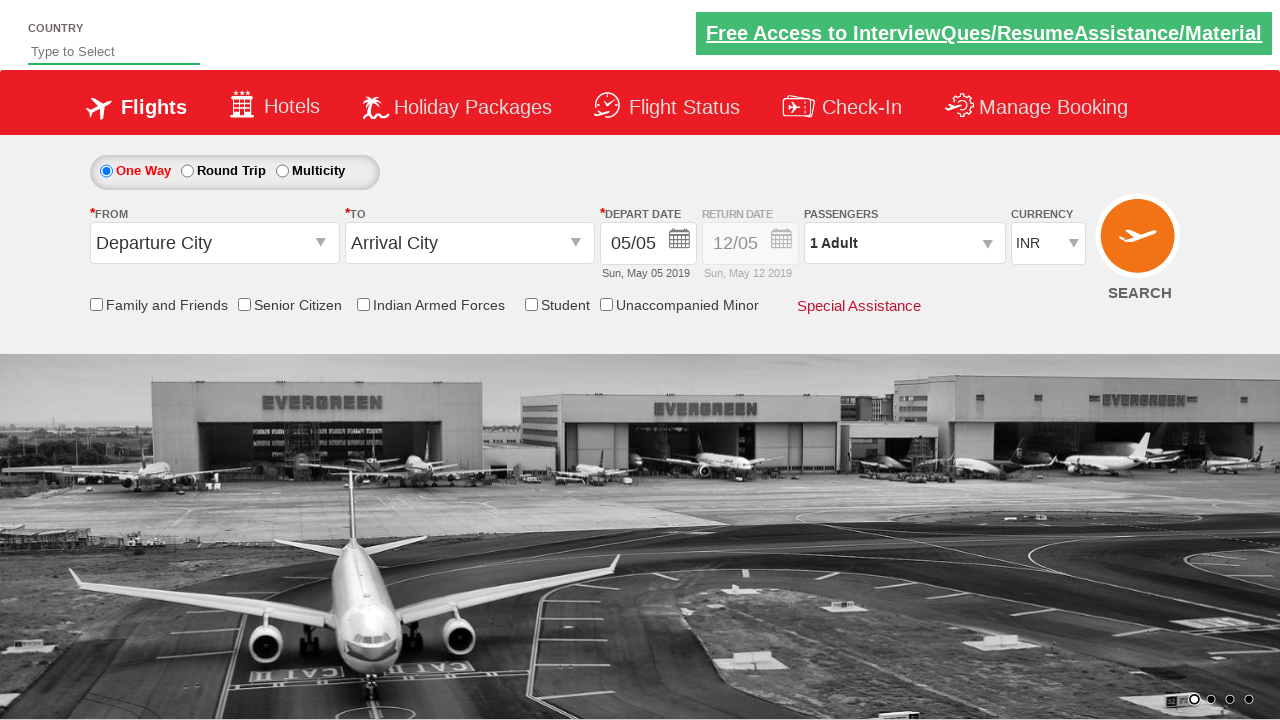

Selected USD from currency dropdown on select[name*='ListCu']
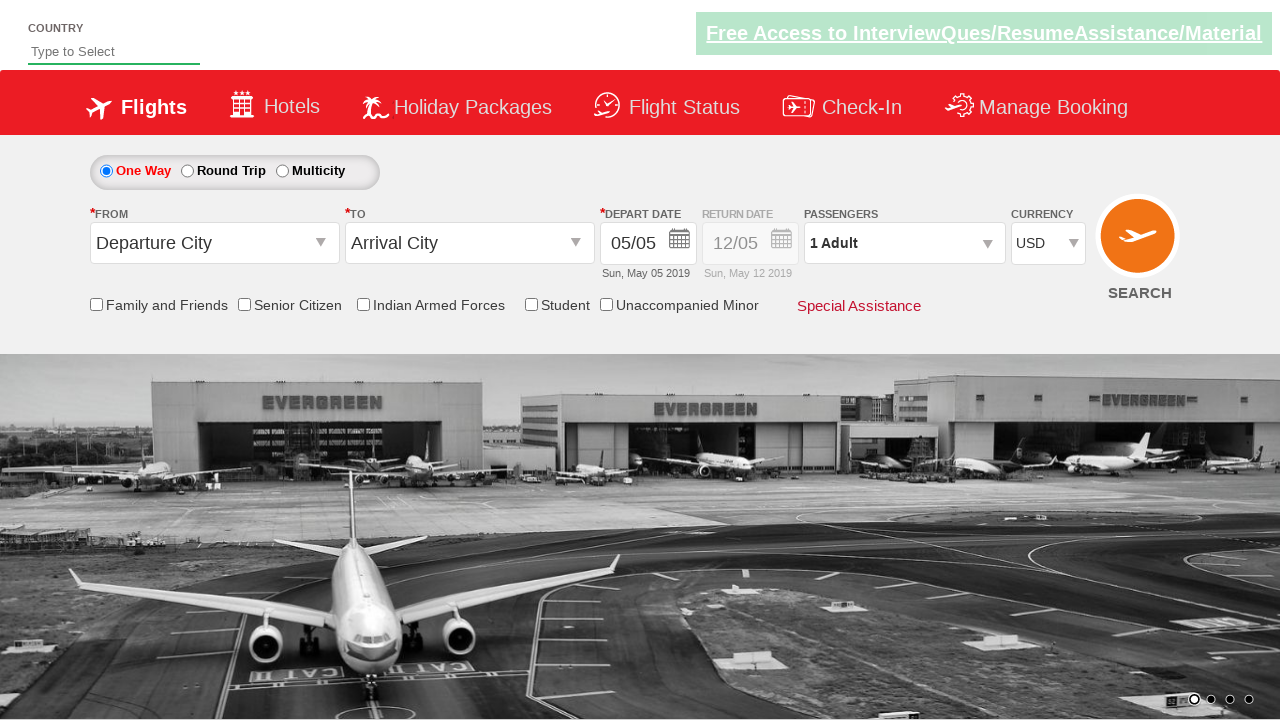

Verified USD currency selection is applied
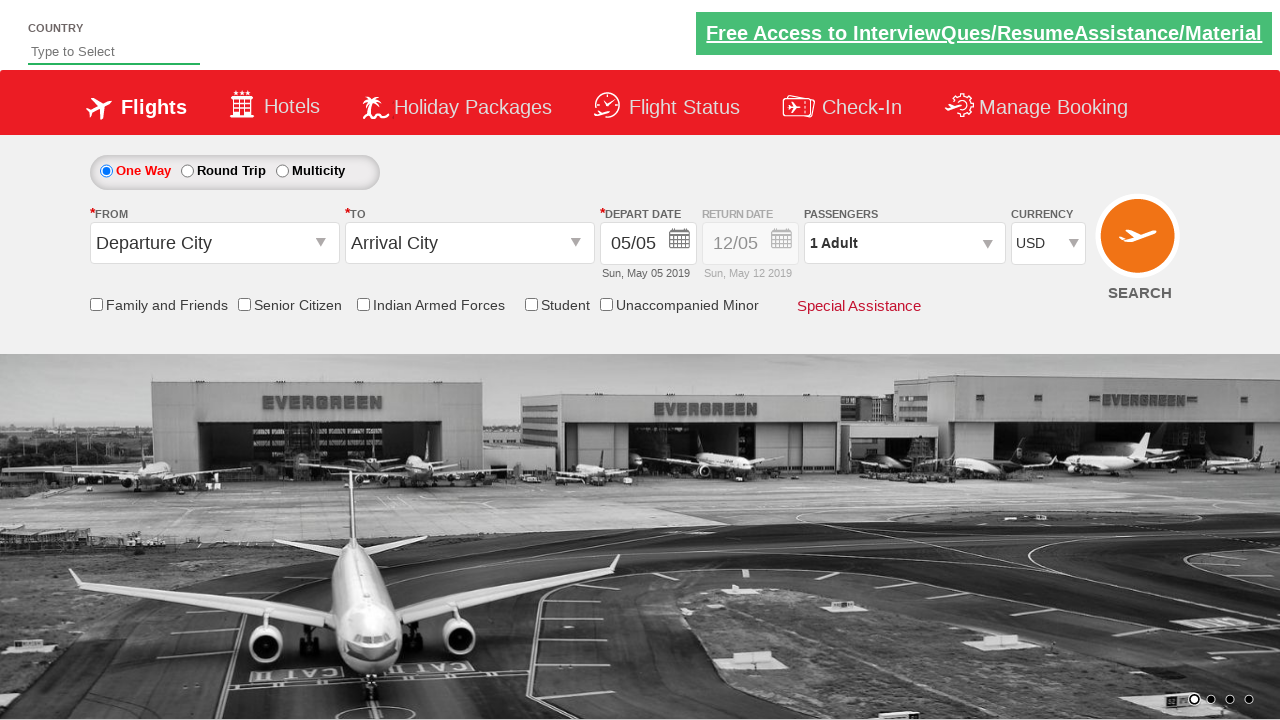

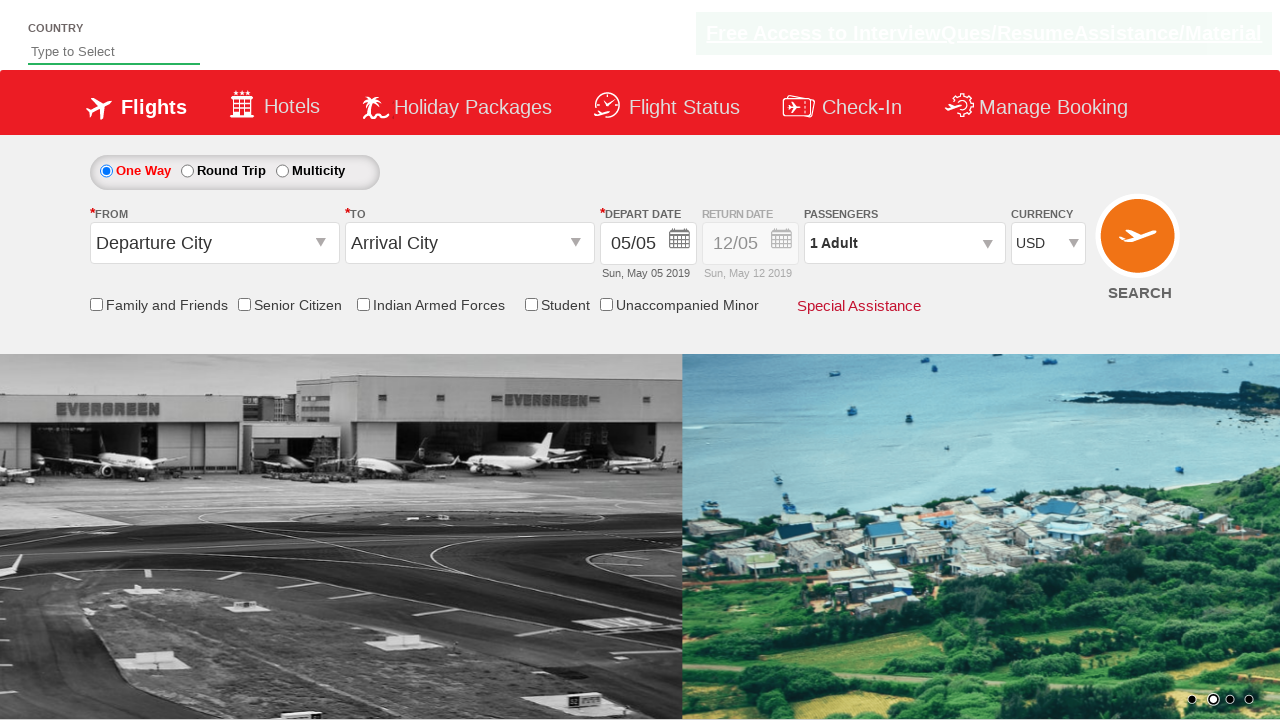